Tests Python.org search functionality by searching for "pycon" and verifying results appear

Starting URL: http://www.python.org

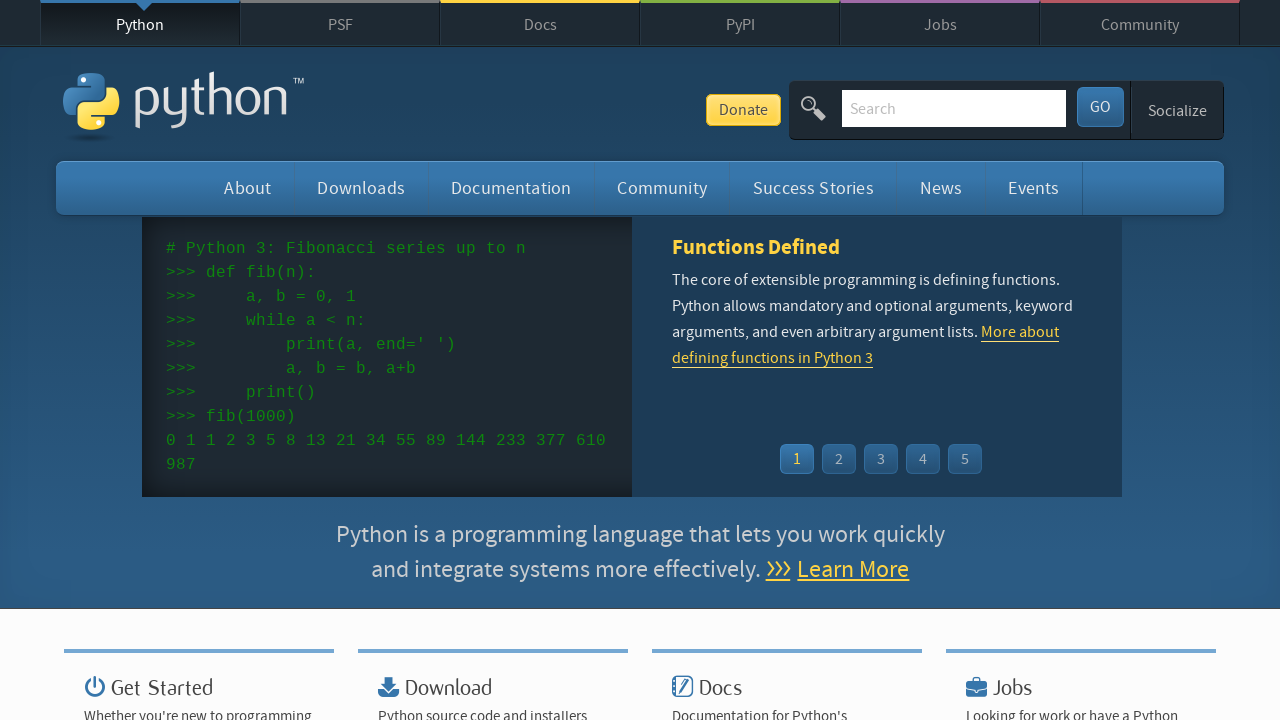

Verified 'Python' is in page title
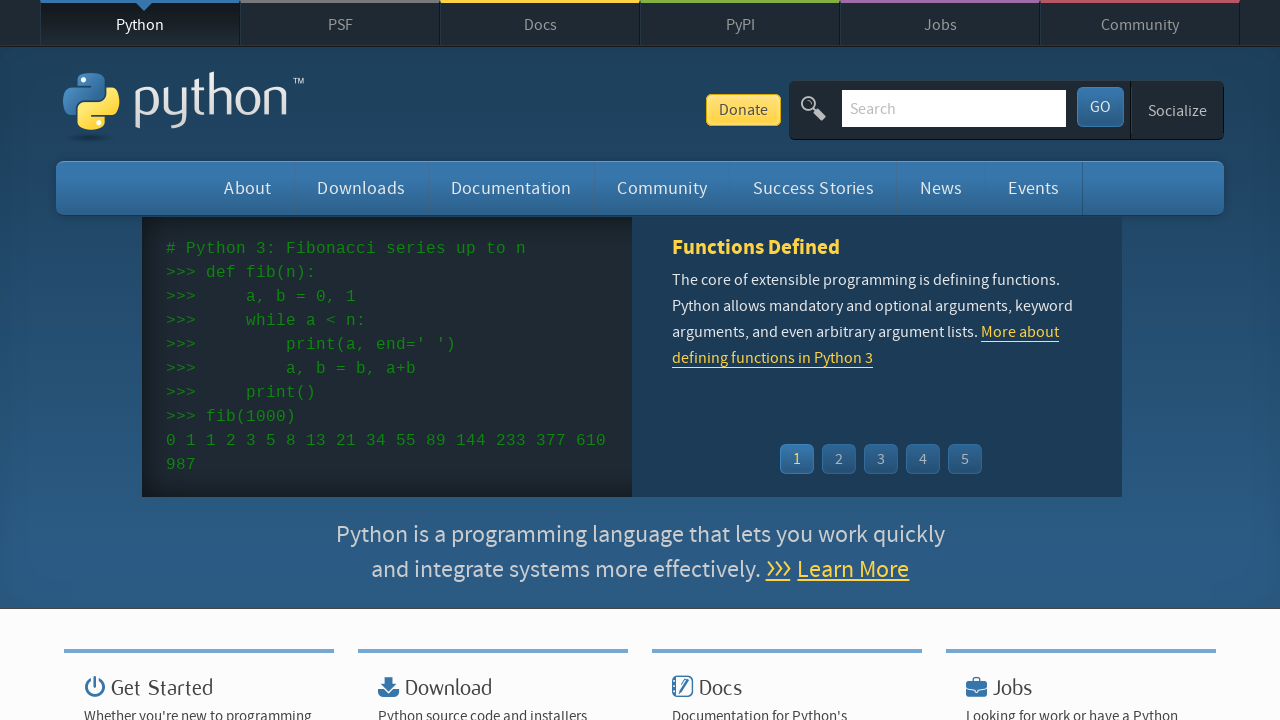

Located search box element
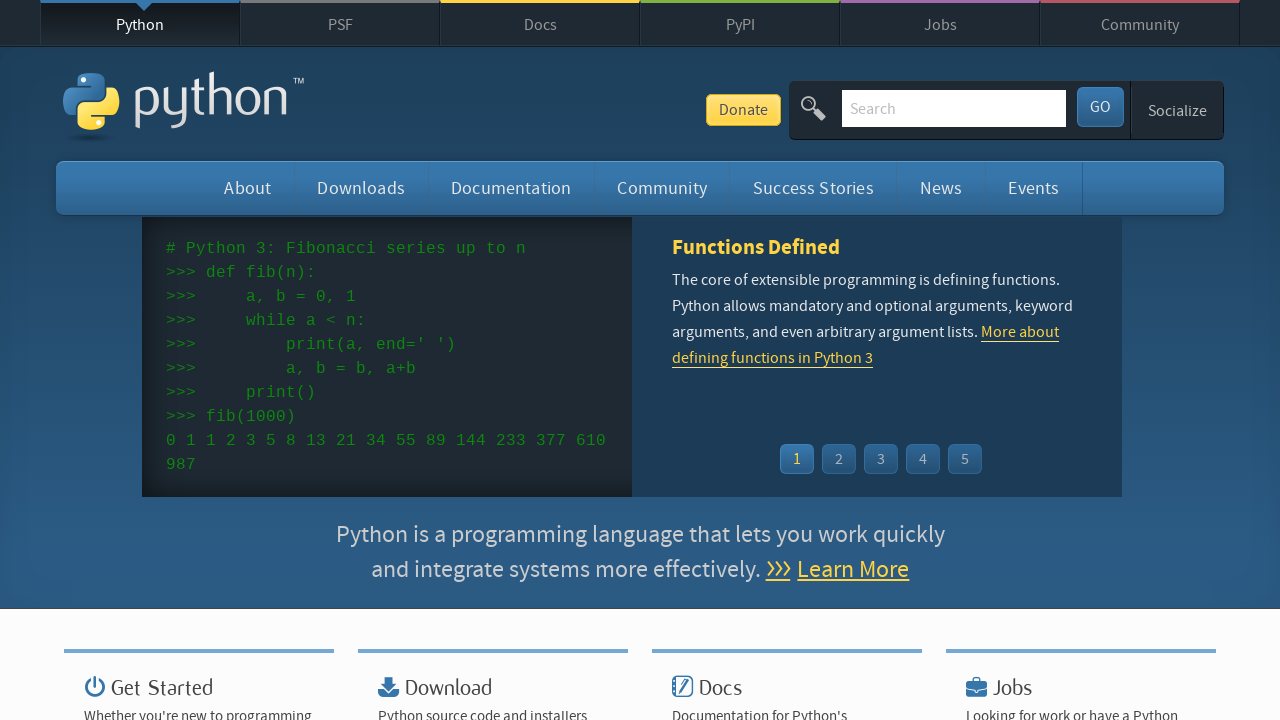

Cleared search box on input[name='q']
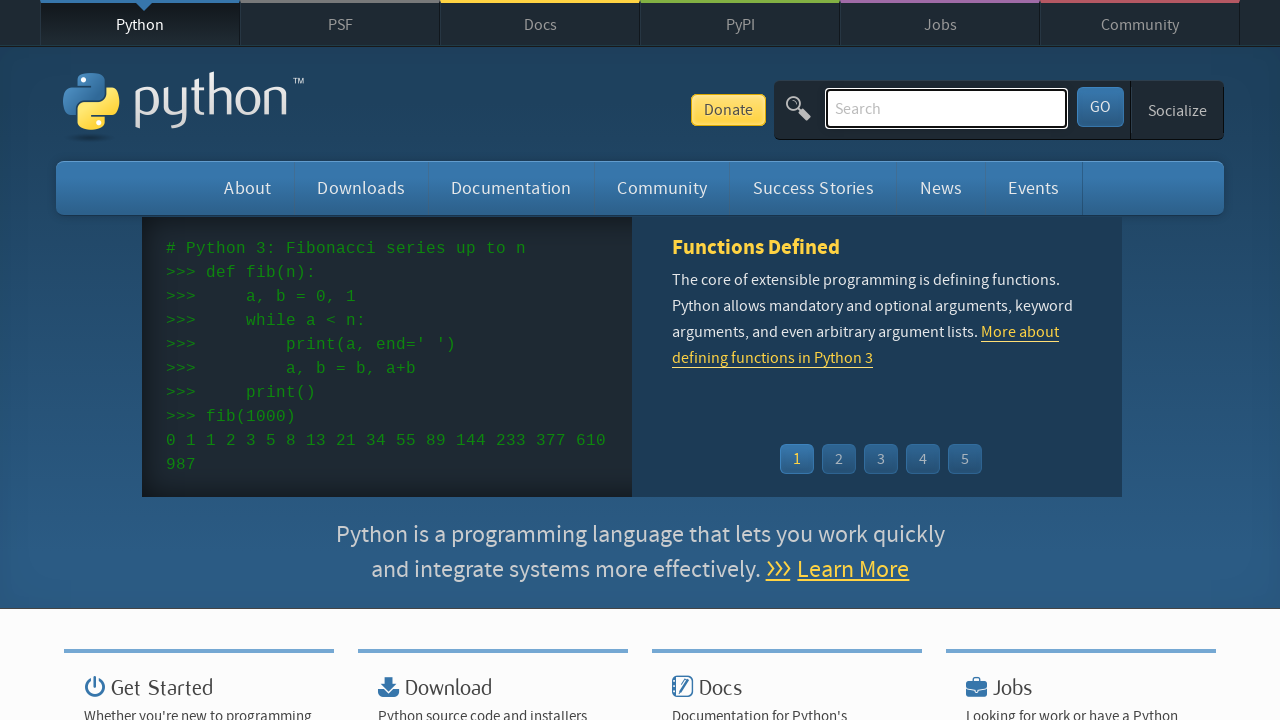

Filled search box with 'pycon' on input[name='q']
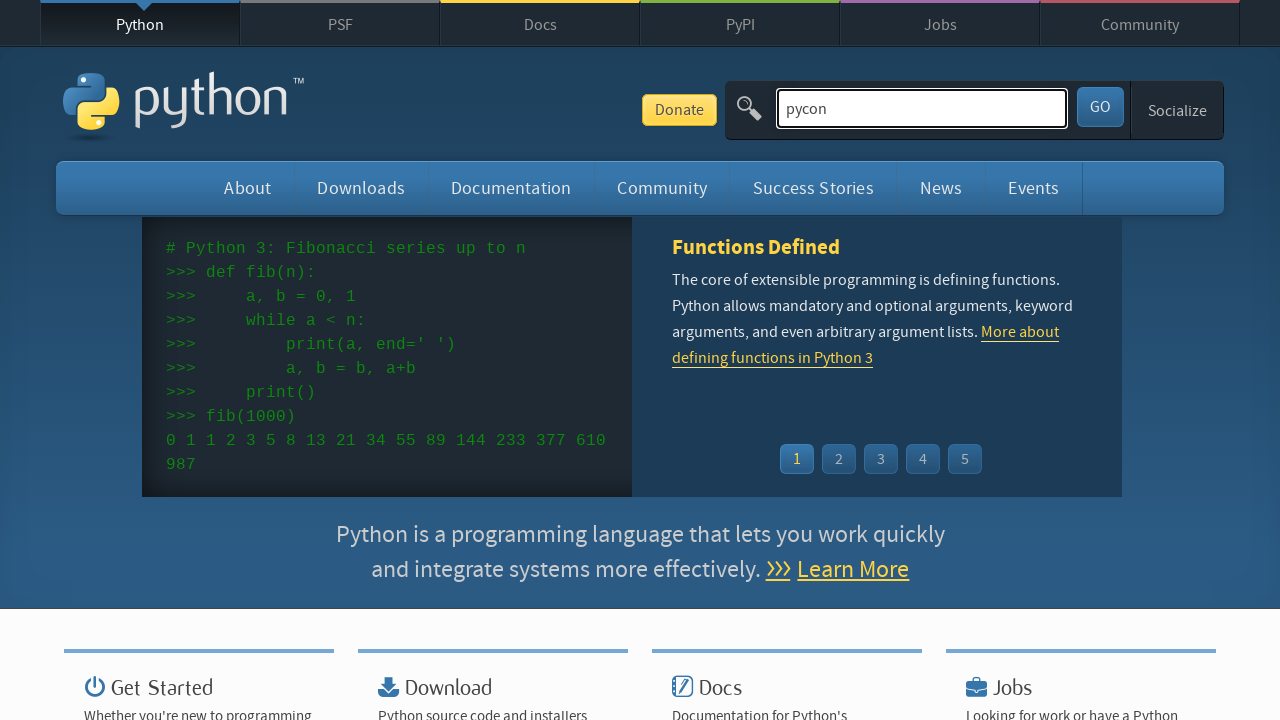

Pressed Enter to submit search on input[name='q']
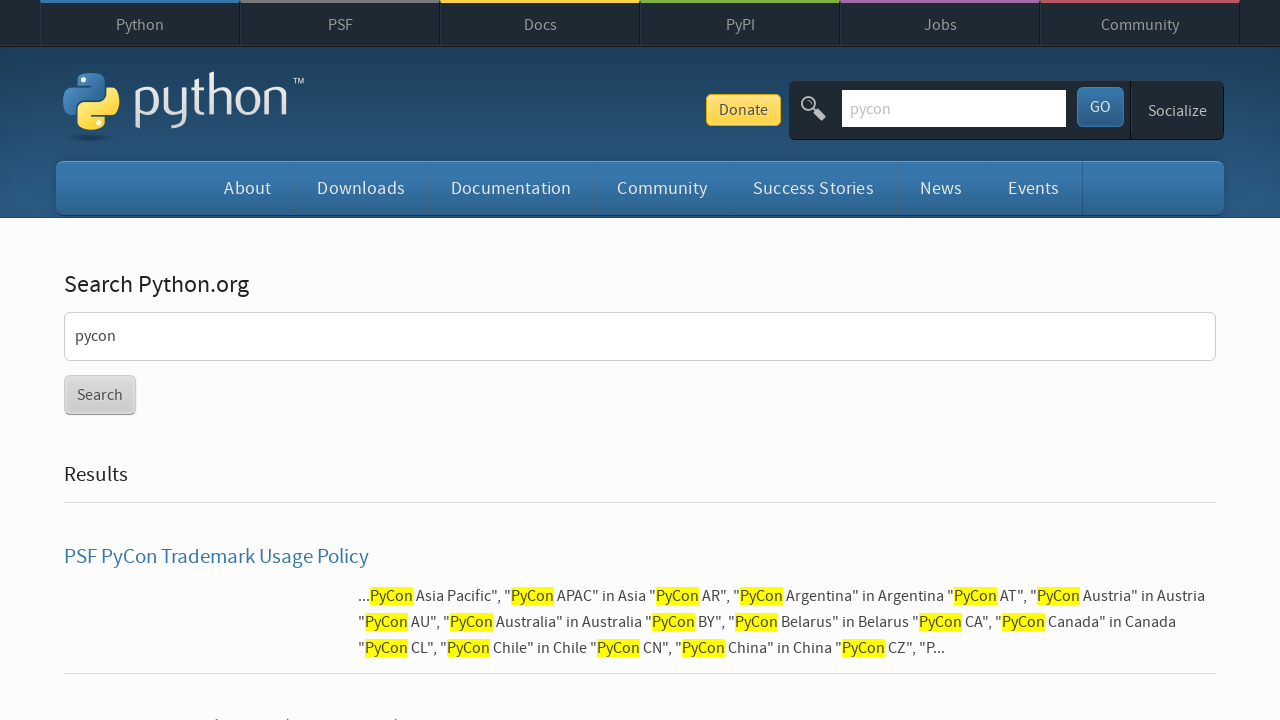

Waited for network idle state after search
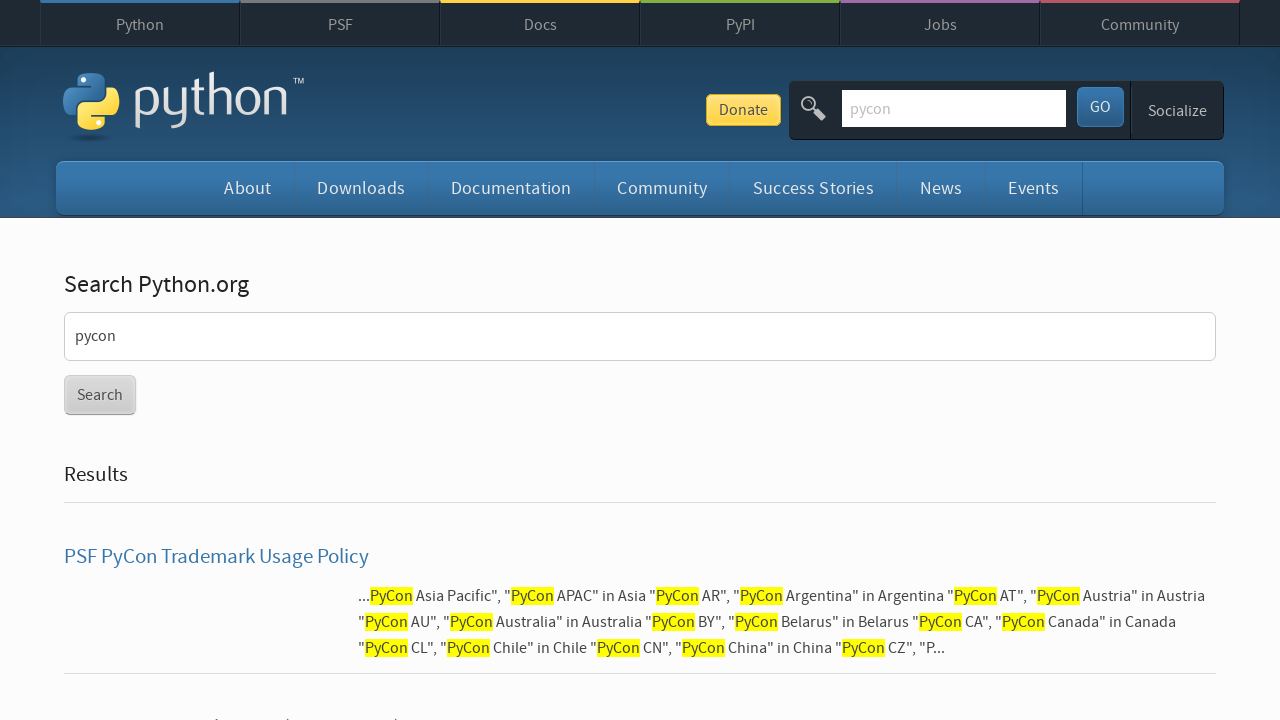

Verified search results appear (no 'No results found' message)
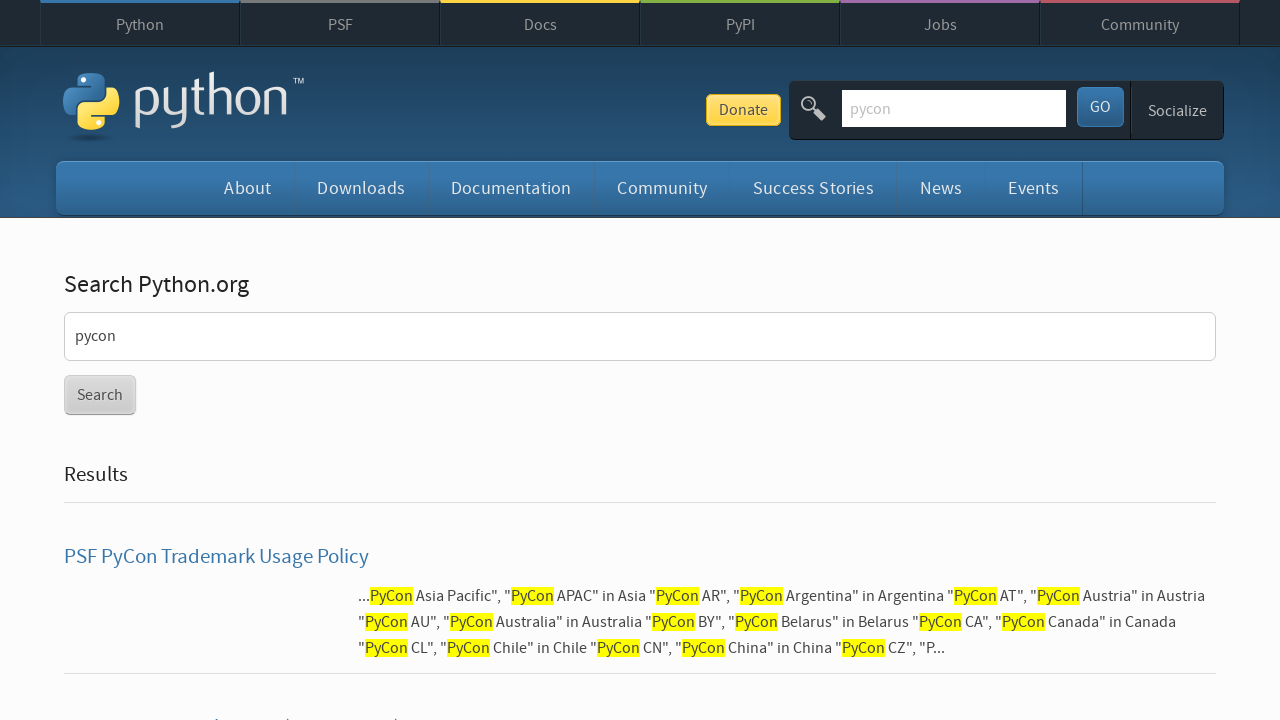

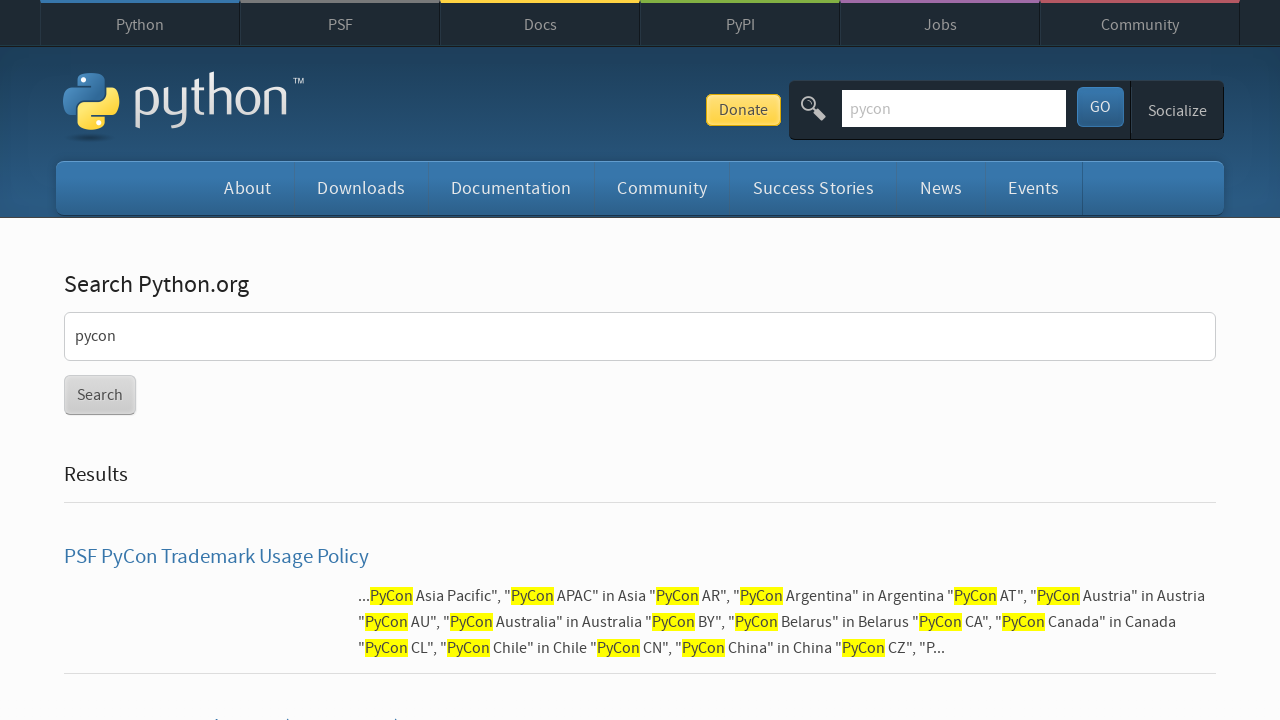